Tests multiple window handling by clicking a link that opens a new window, switching to the new window, then switching back to verify content on the original window

Starting URL: https://the-internet.herokuapp.com/windows

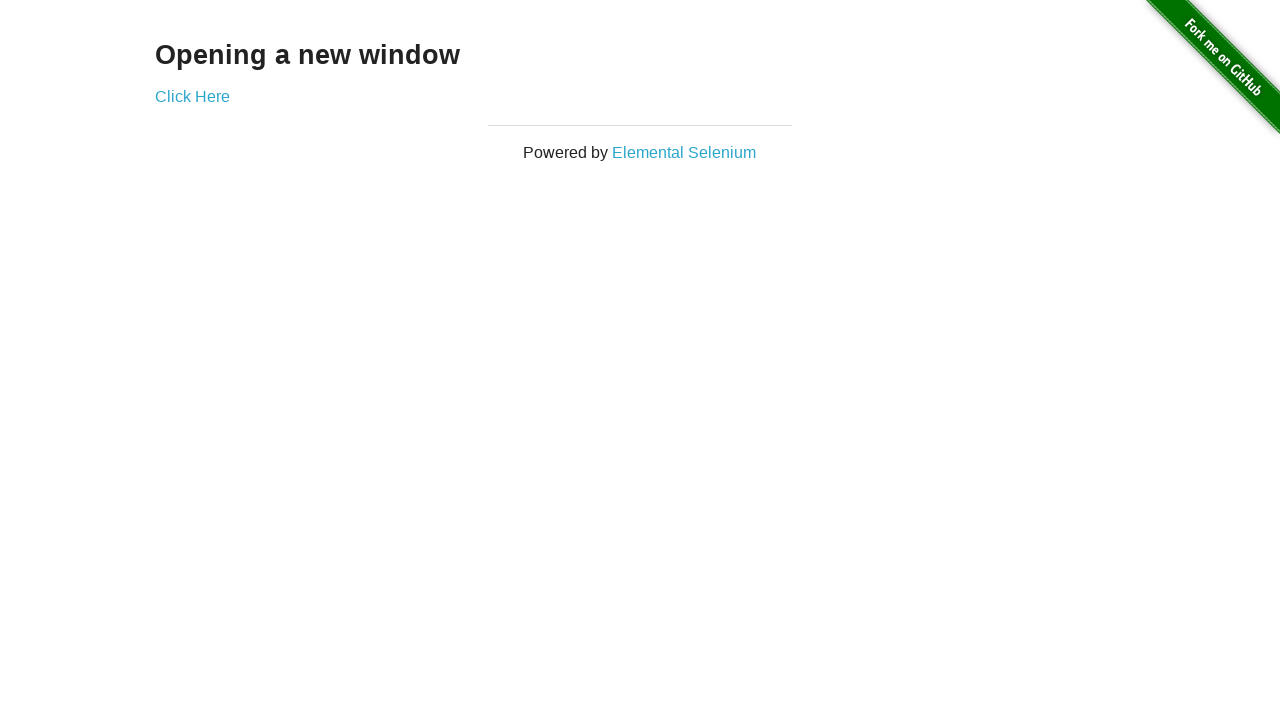

Navigated to the windows test page
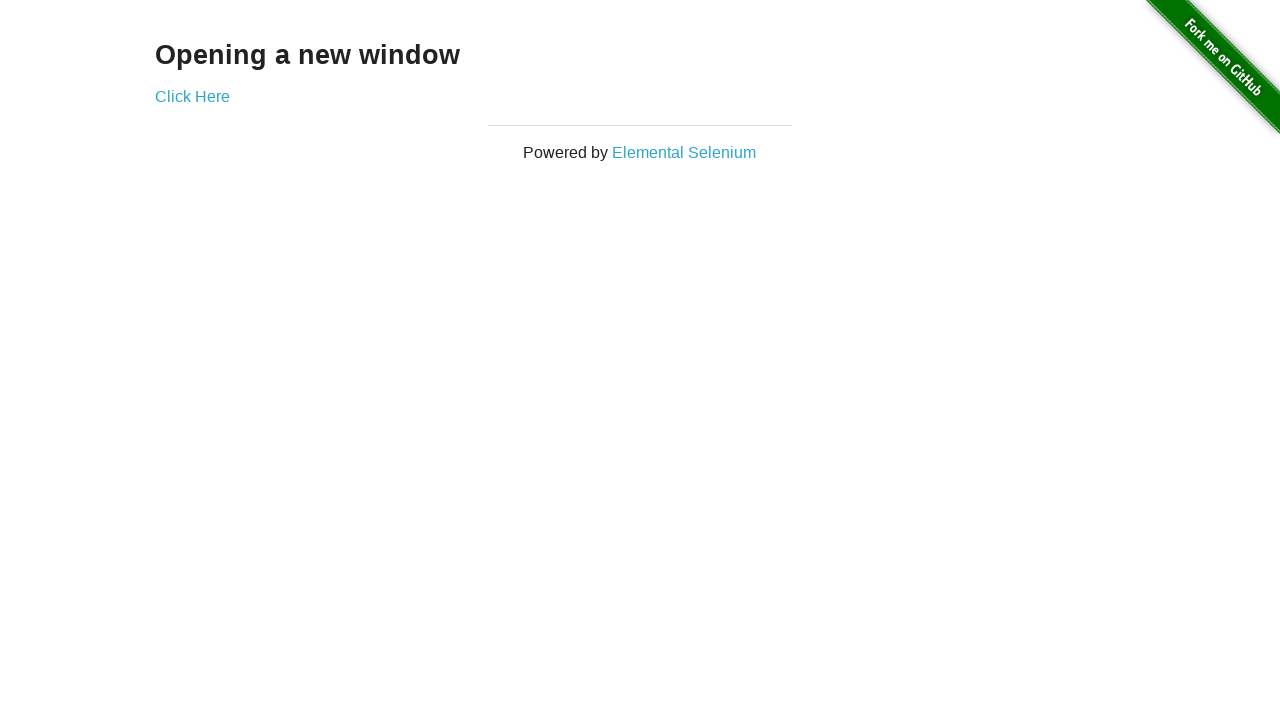

Clicked 'Click Here' link to open a new window at (192, 96) on text=Click Here
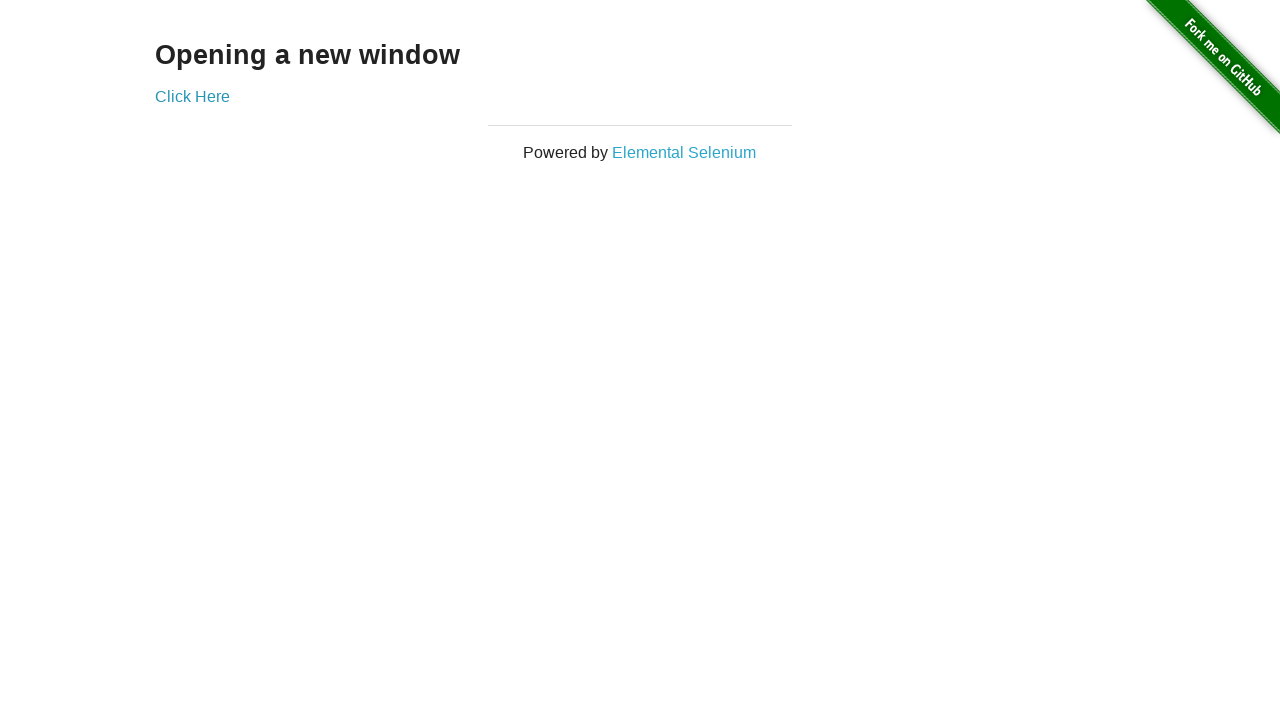

New window opened and captured
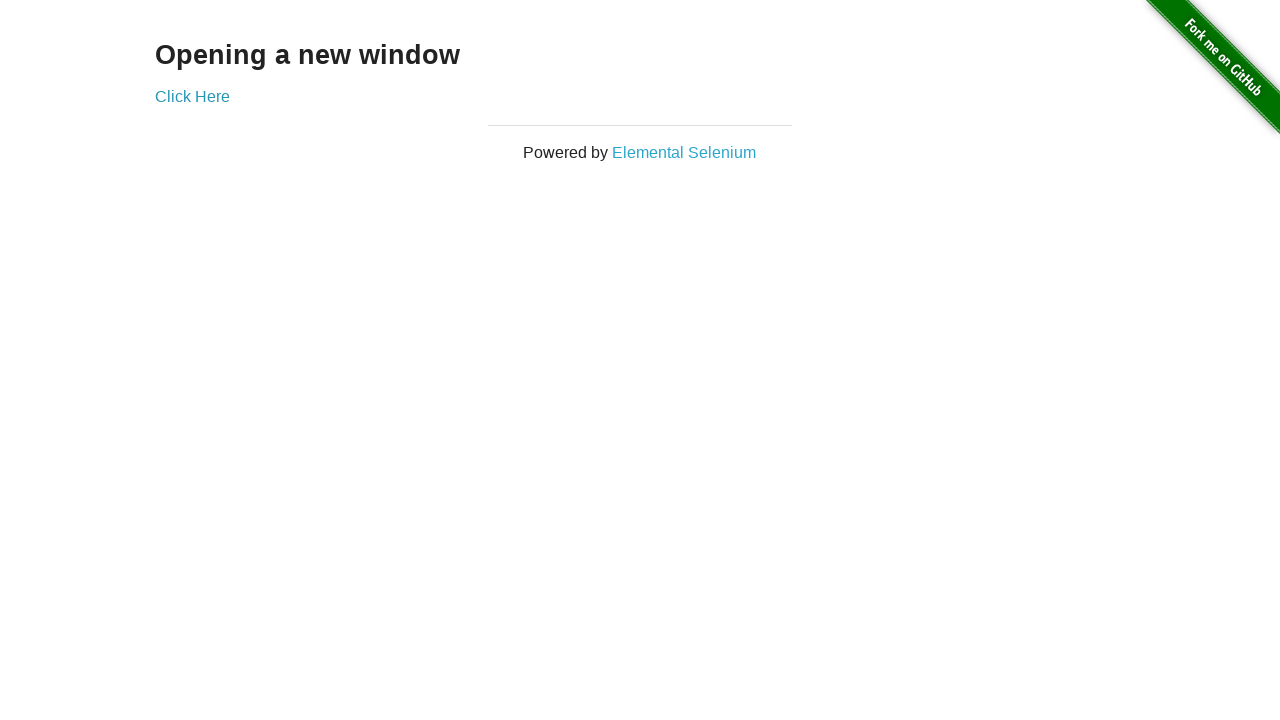

New window loaded and h3 element found
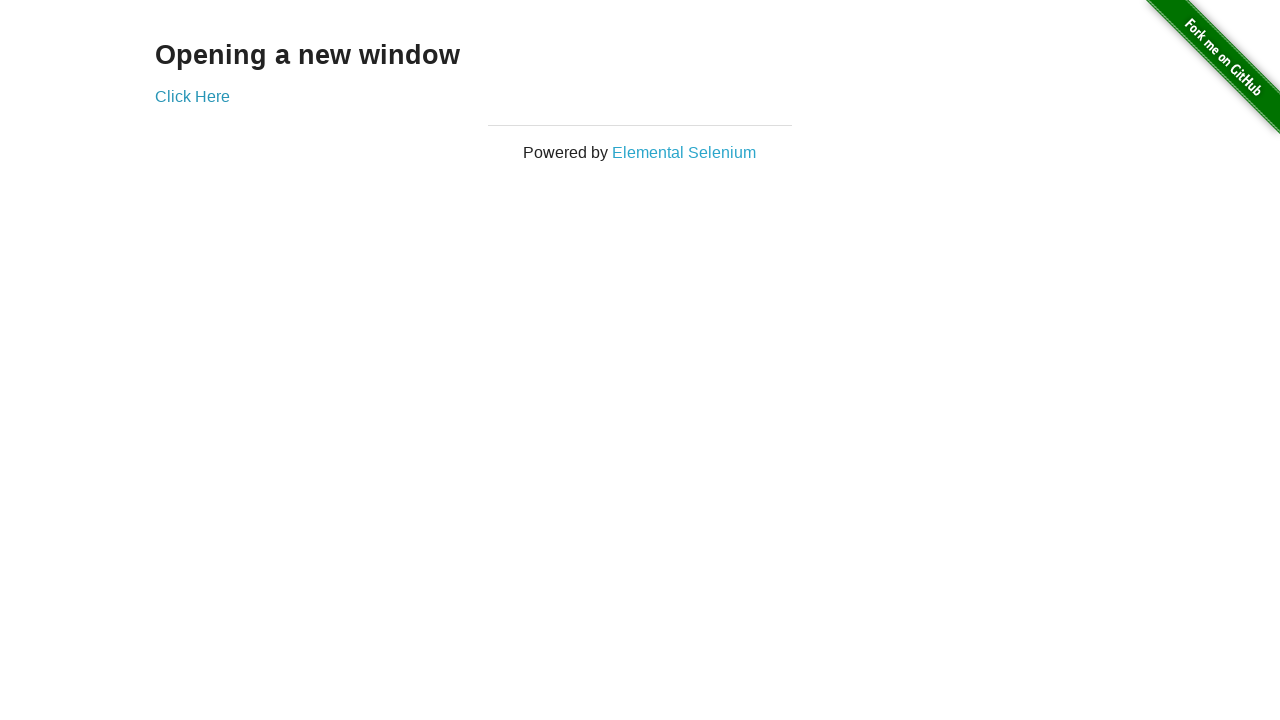

Retrieved text from new window h3: 'New Window'
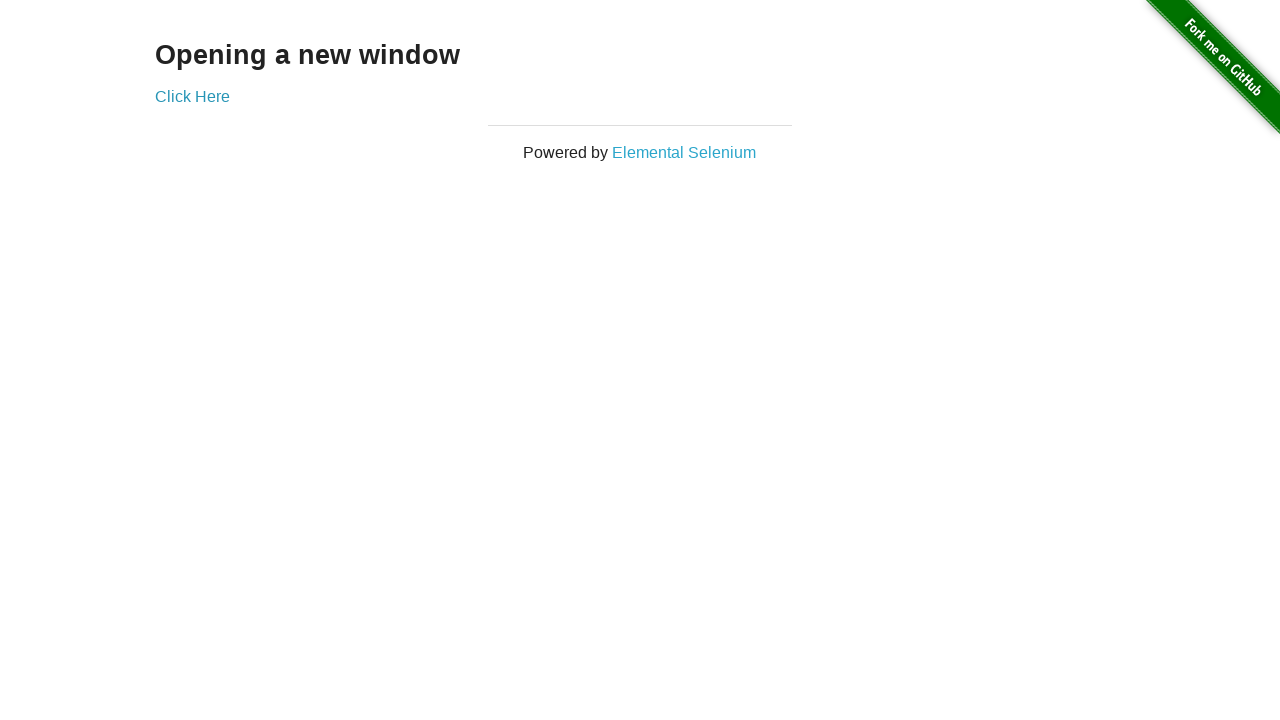

Closed the new window
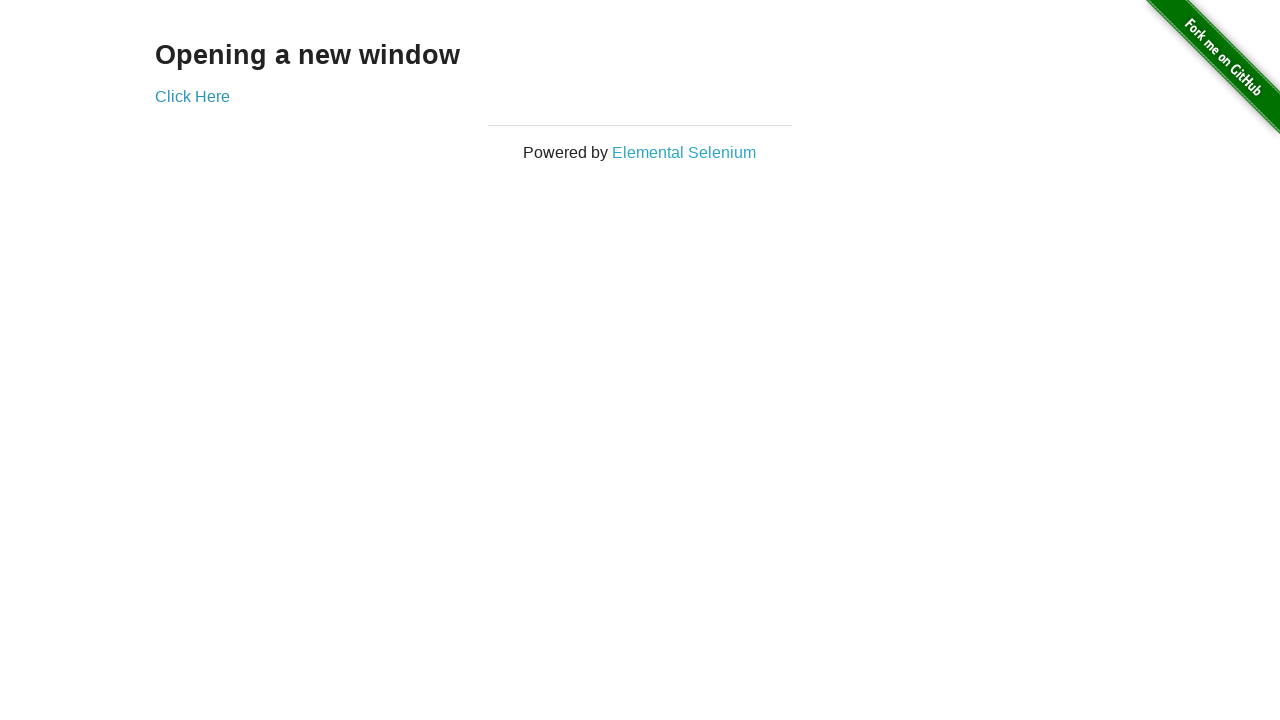

Verified original window still displays 'Opening a new window' heading
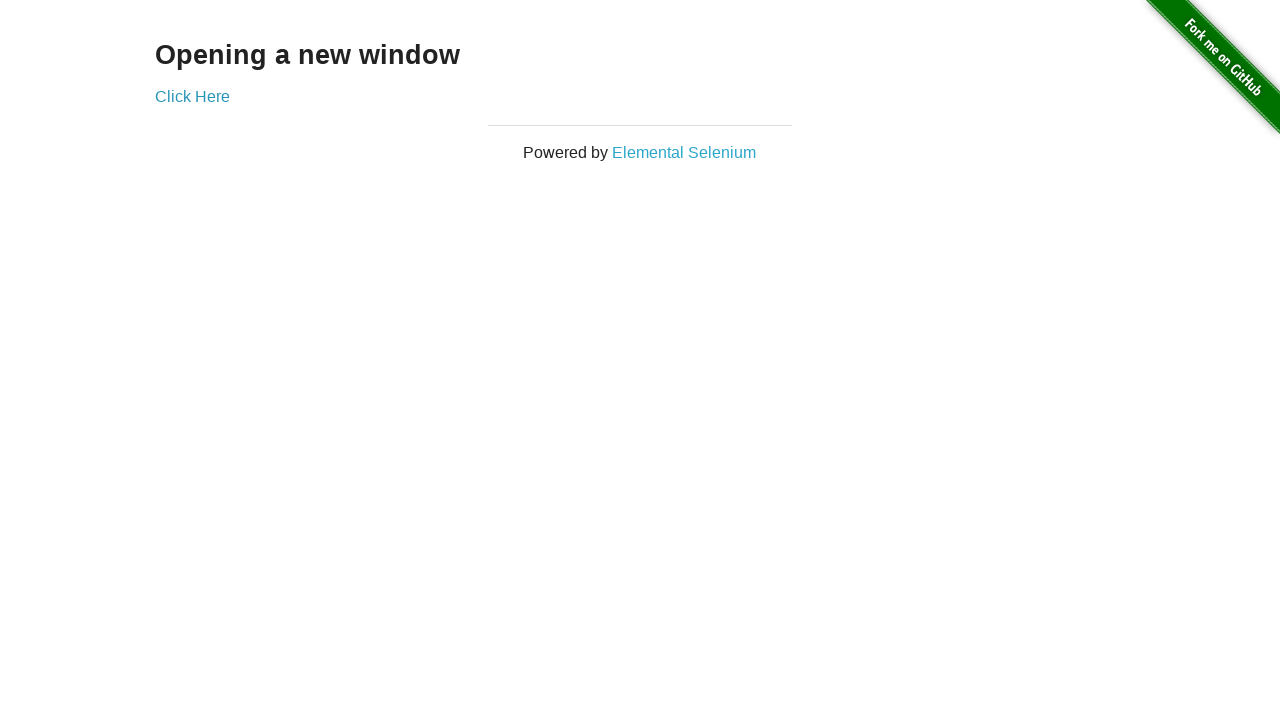

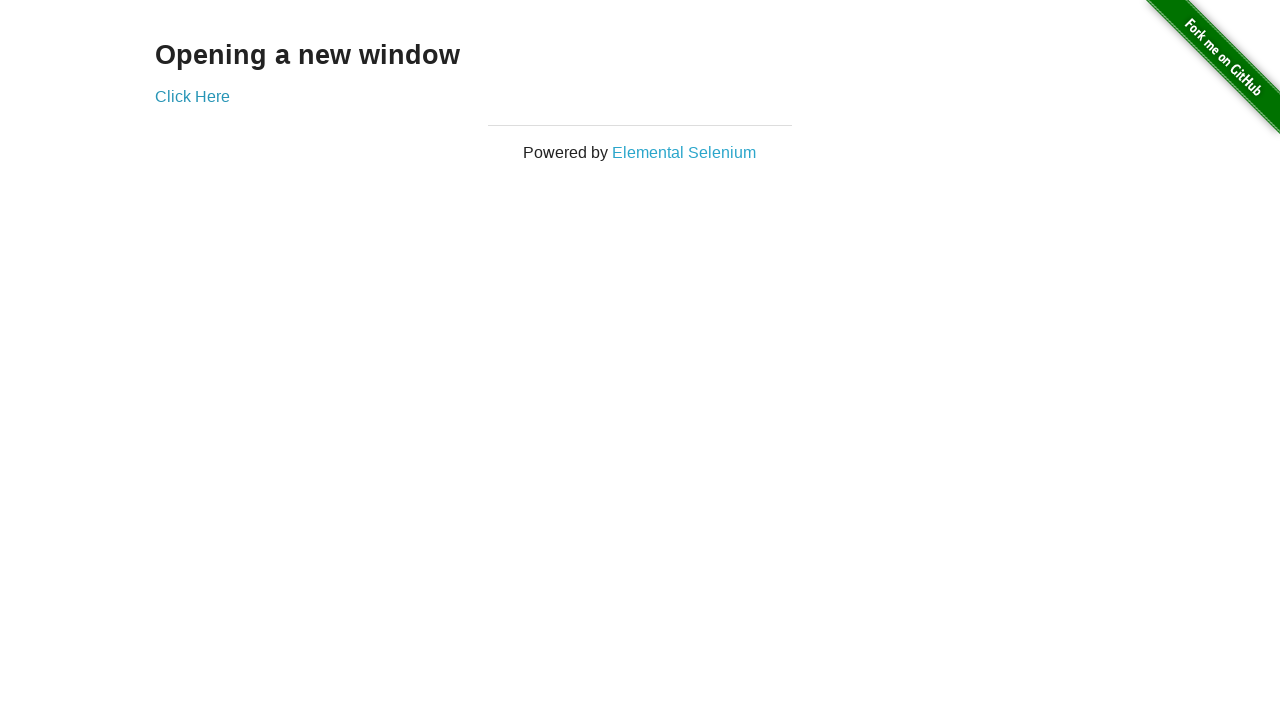